Tests navigation to Goalkeeper section by clicking on the keepers image

Starting URL: https://soccerzone.com/

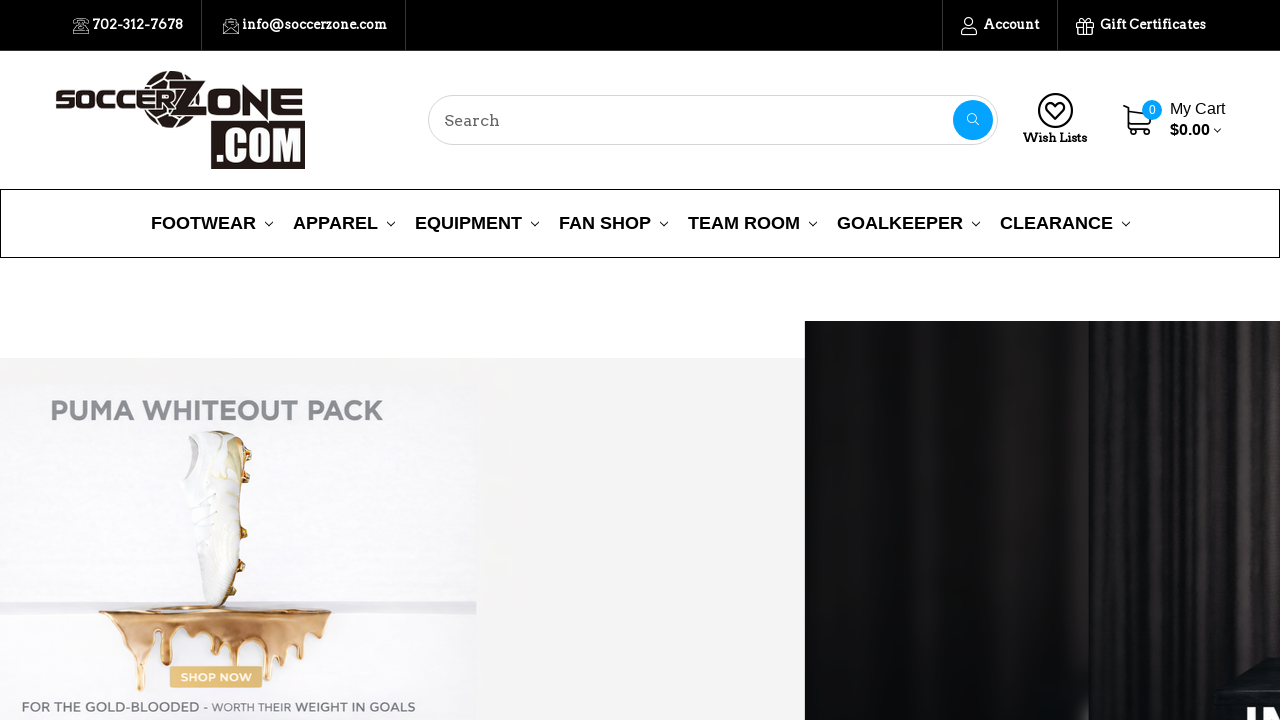

Clicked on the goalkeepers image to navigate to Goalkeeper section at (223, 361) on img[src='images/stencil/original/image-manager/keeps.png']
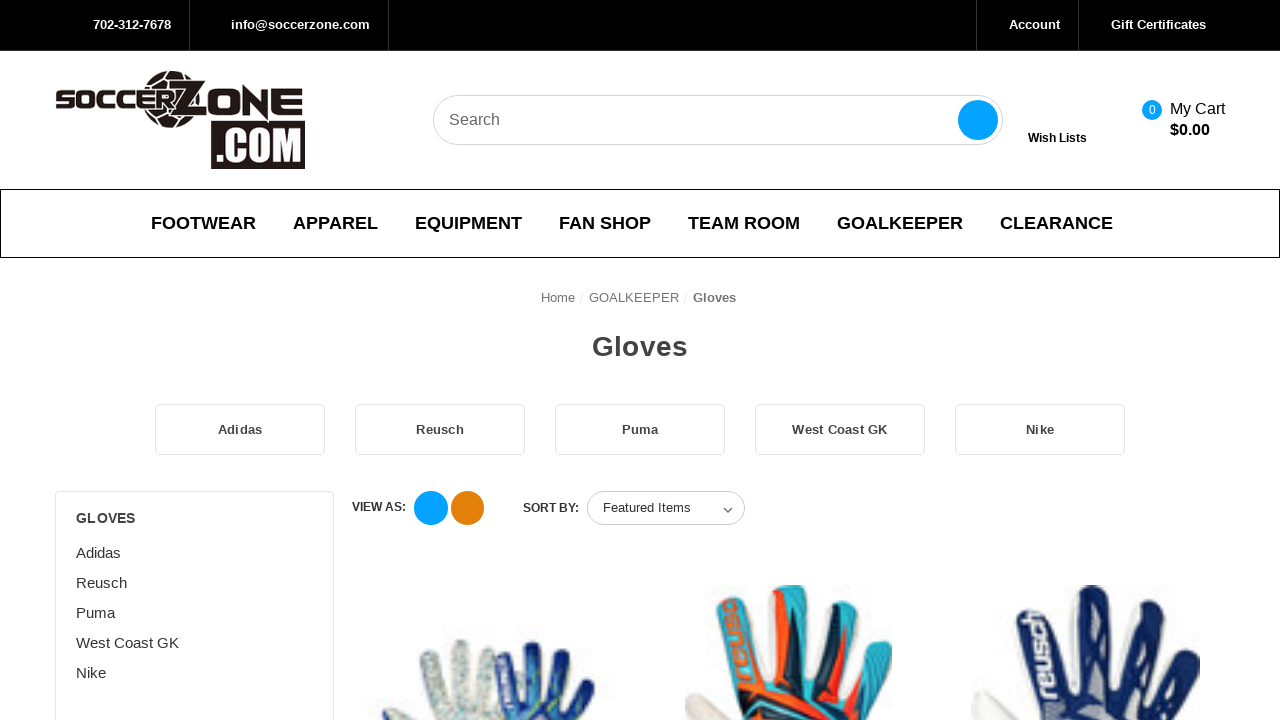

Successfully navigated to Goalkeeper gloves section
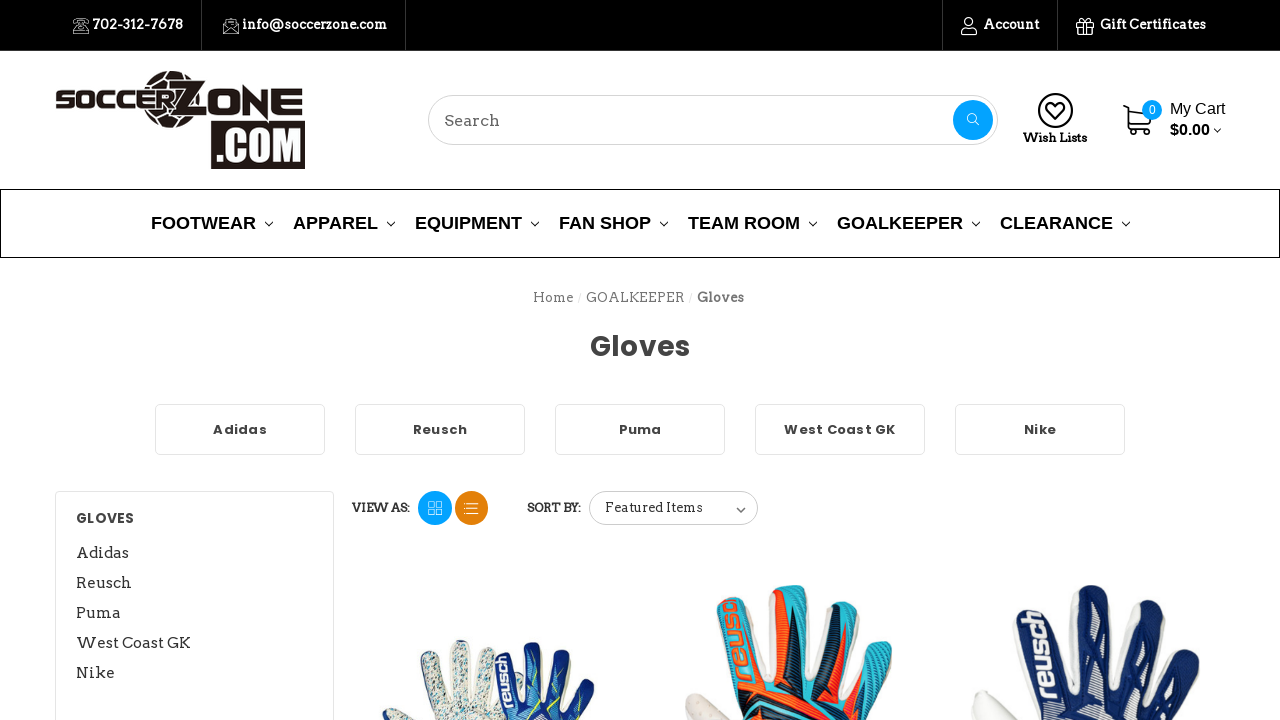

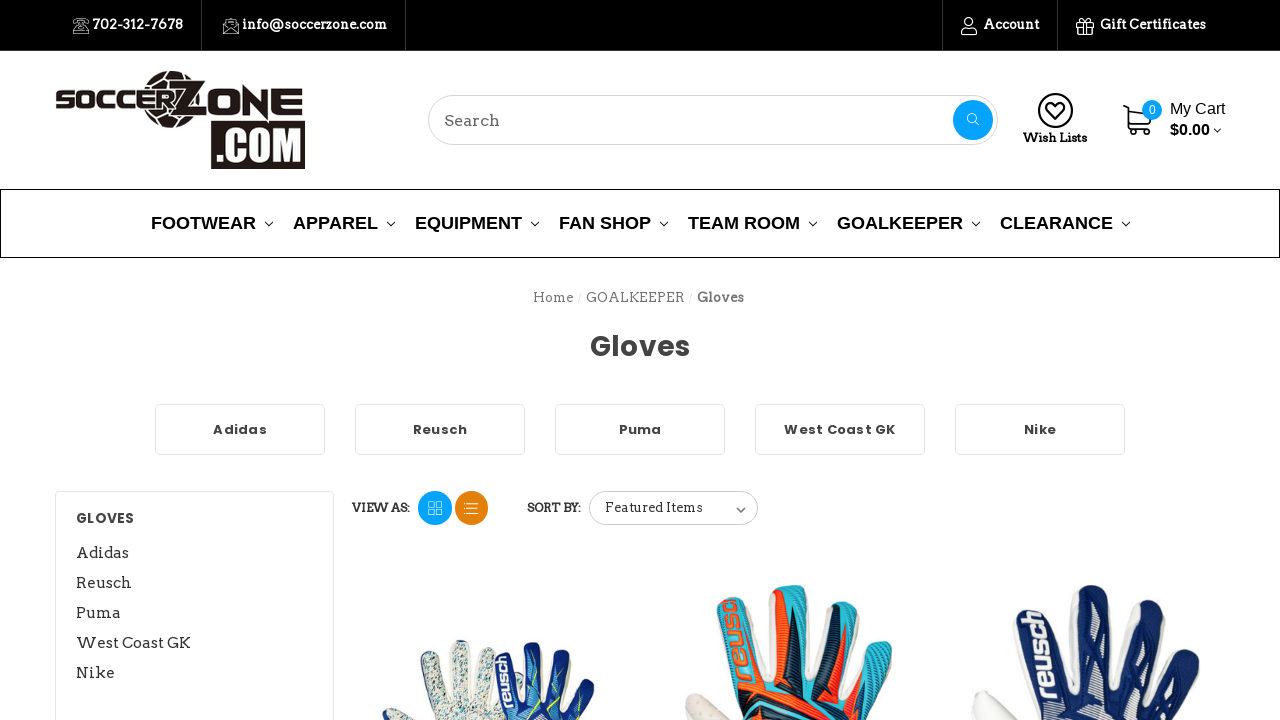